Tests filling a form, submitting it, and verifying the entered name is displayed in the output

Starting URL: https://demoqa.com/text-box

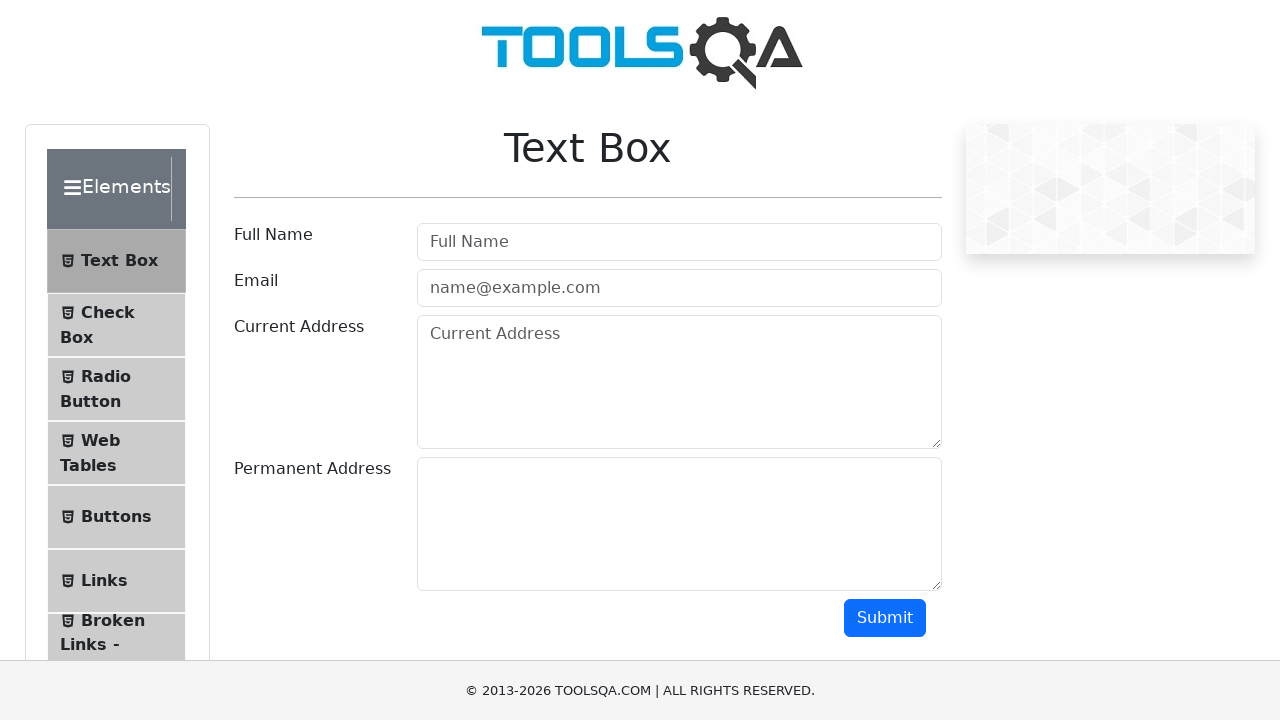

Filled userName field with 'Manvir' on #userName
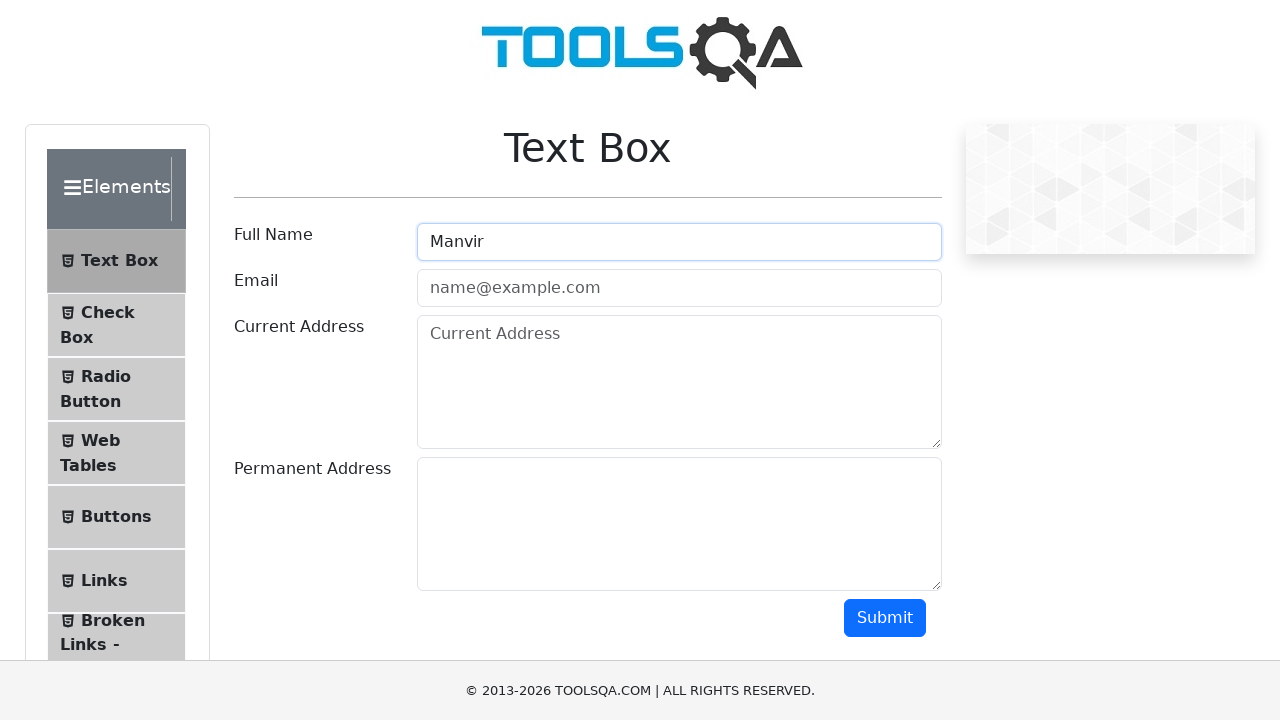

Filled userEmail field with 'abc@gmail.com' on #userEmail
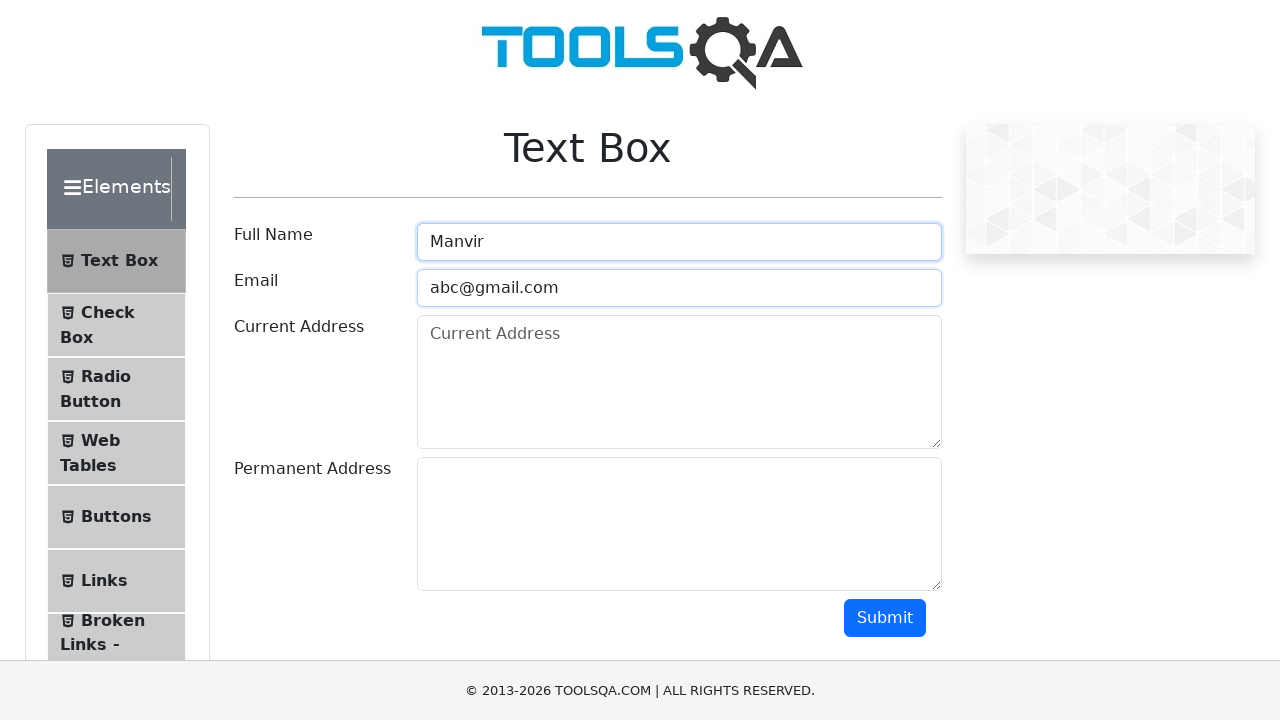

Filled currentAddress field with 'Canada' on #currentAddress
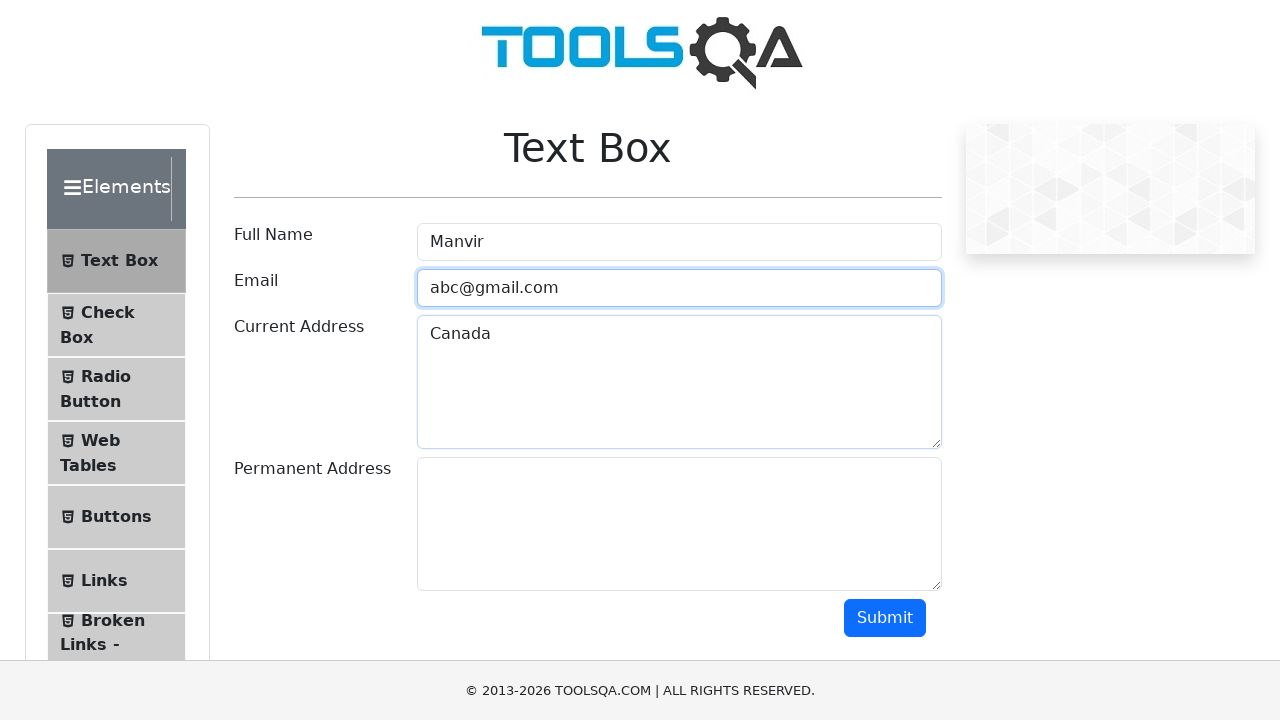

Filled permanentAddress field with 'India' on #permanentAddress
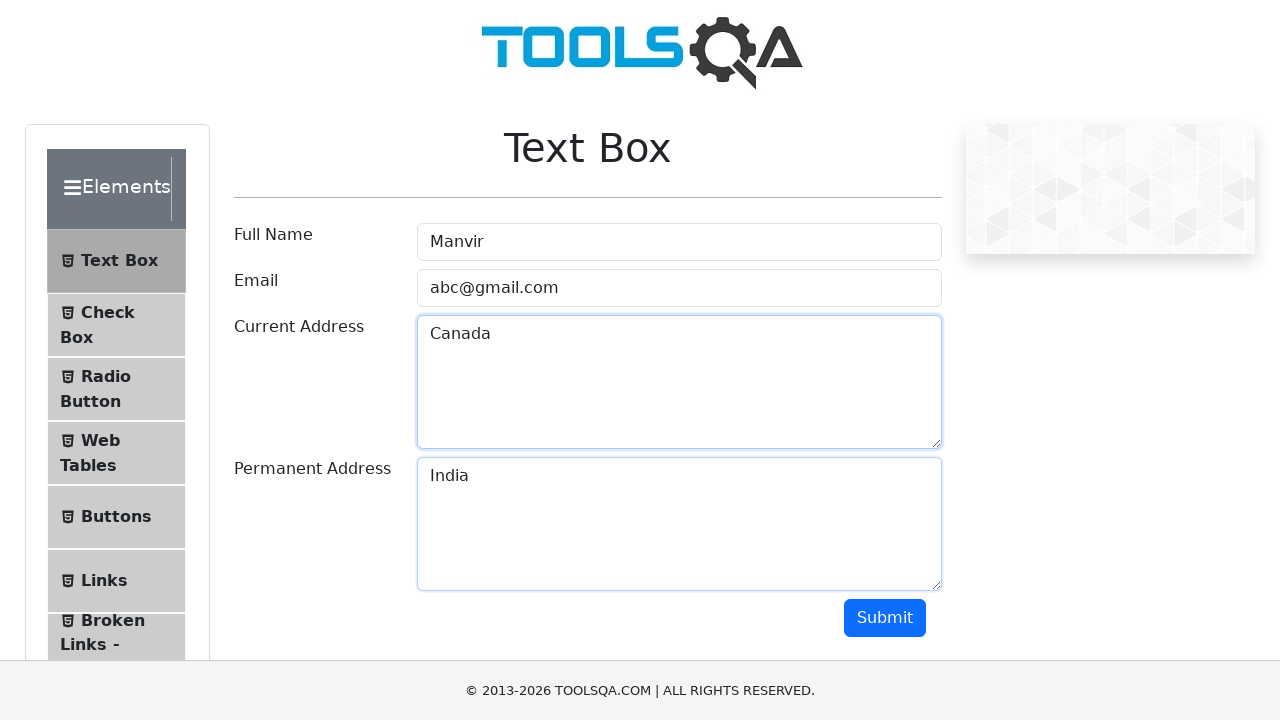

Clicked submit button to submit the form at (885, 618) on #submit
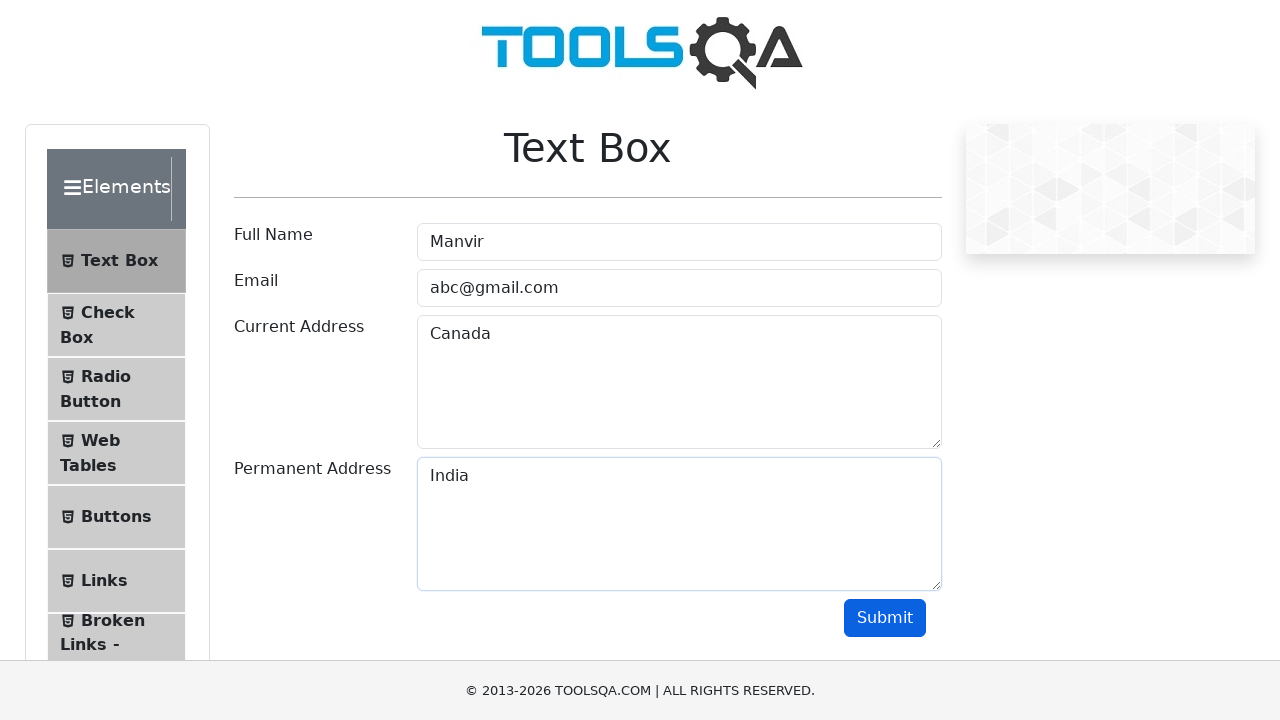

Form output loaded and name field appeared
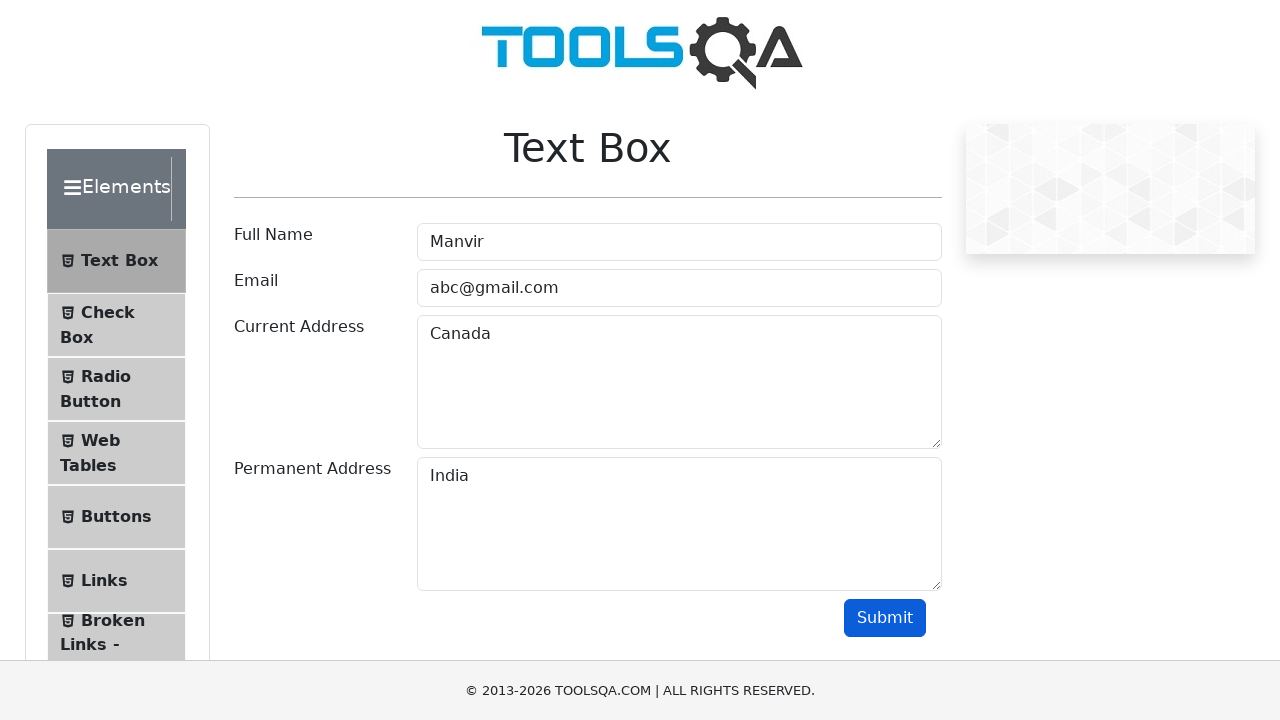

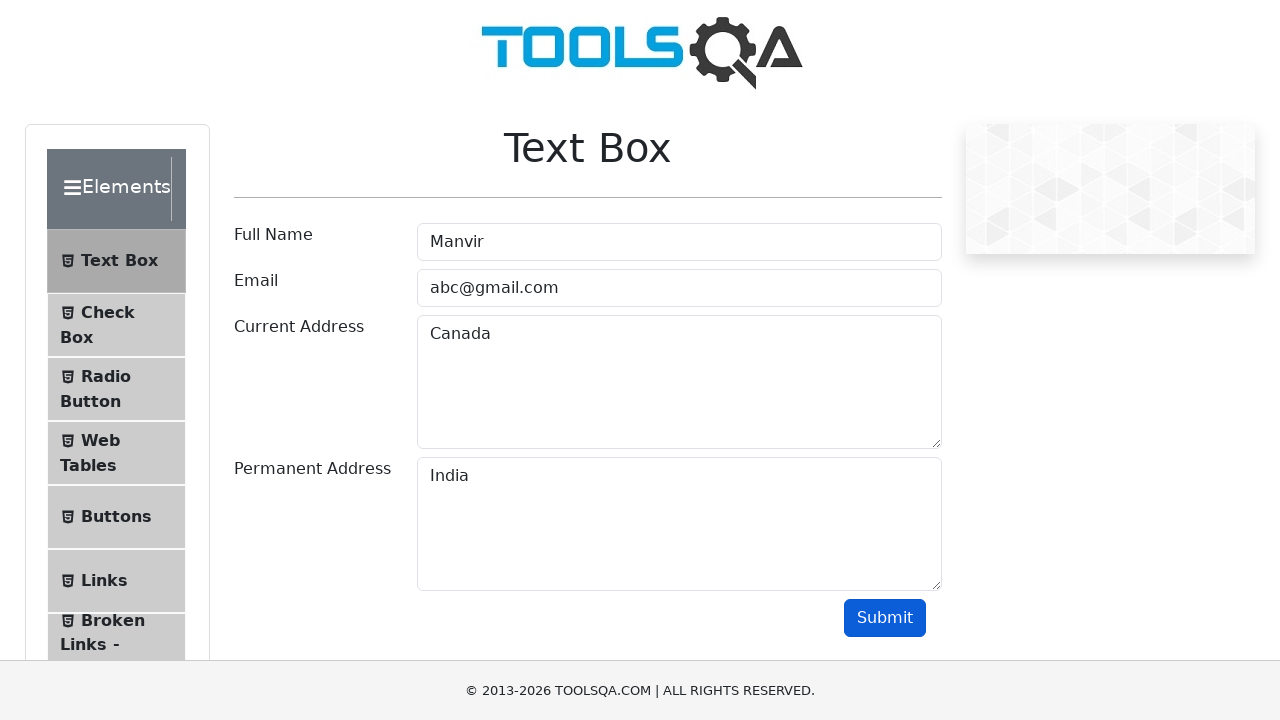